Tests navigation by clicking on the "A/B Testing" link on the Cydeo practice website to verify link functionality.

Starting URL: https://practice.cydeo.com

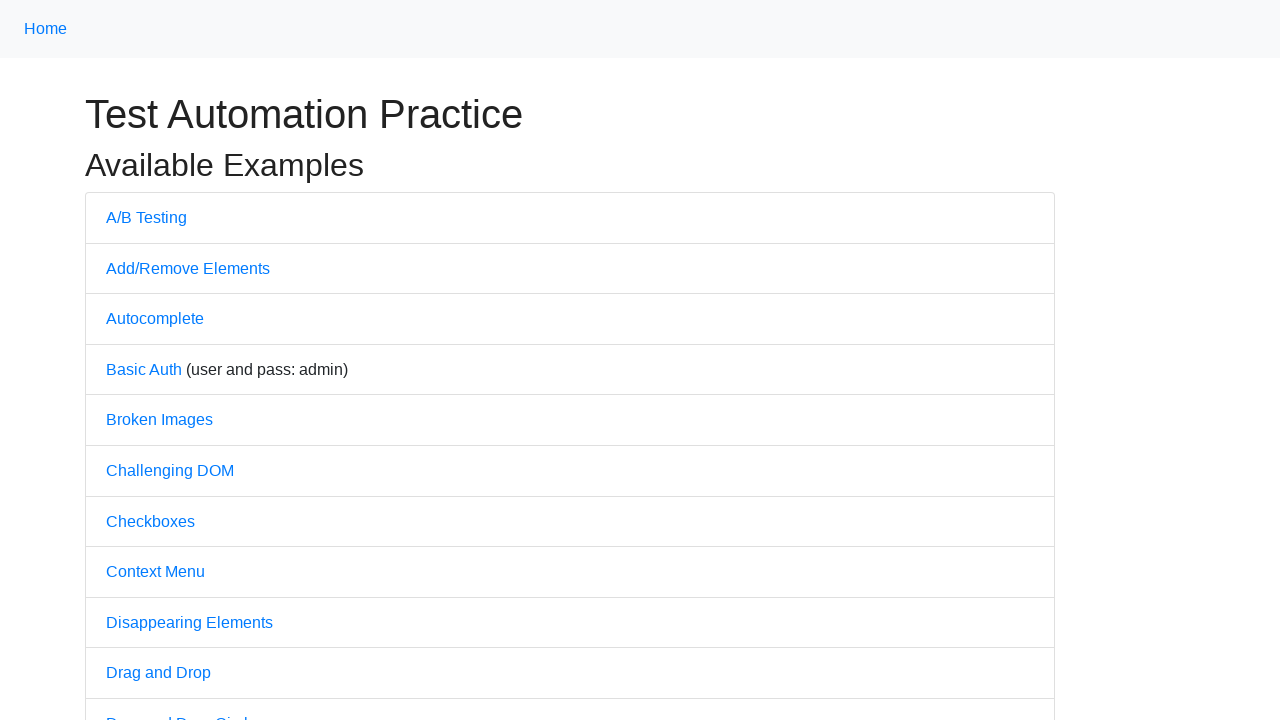

Navigated to Cydeo practice website
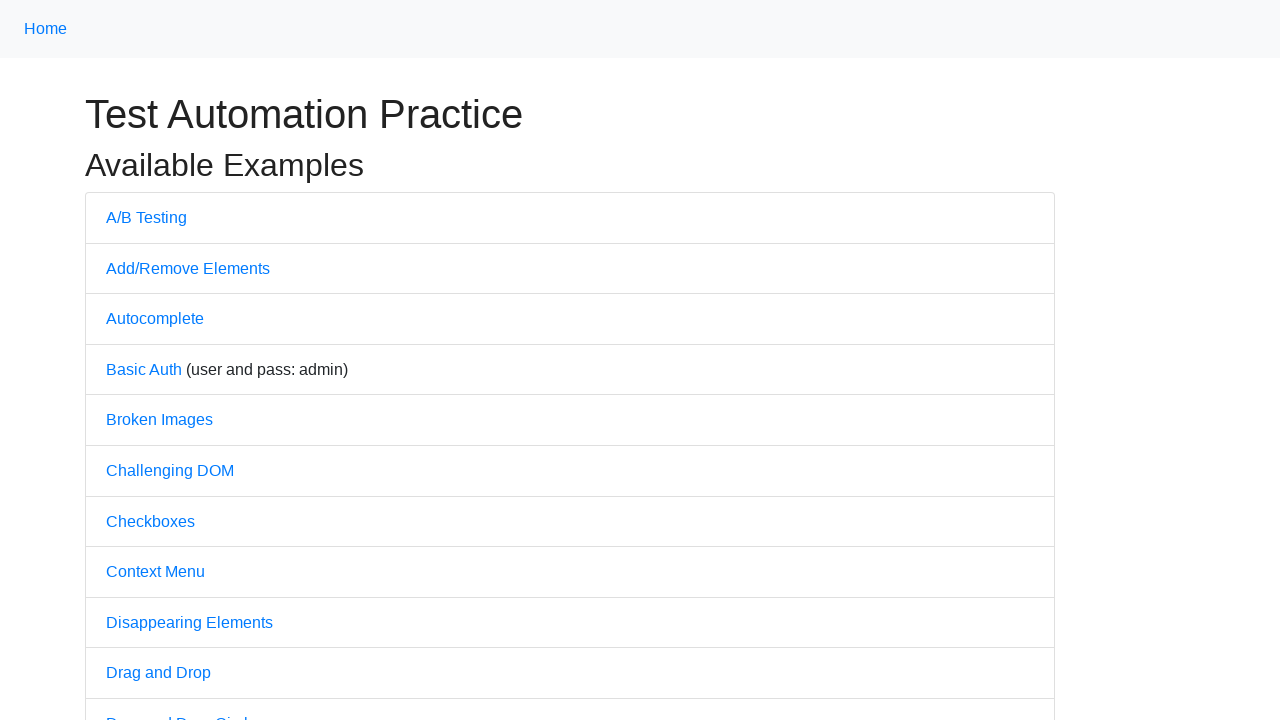

Clicked on the 'A/B Testing' link at (146, 217) on text=A/B Testing
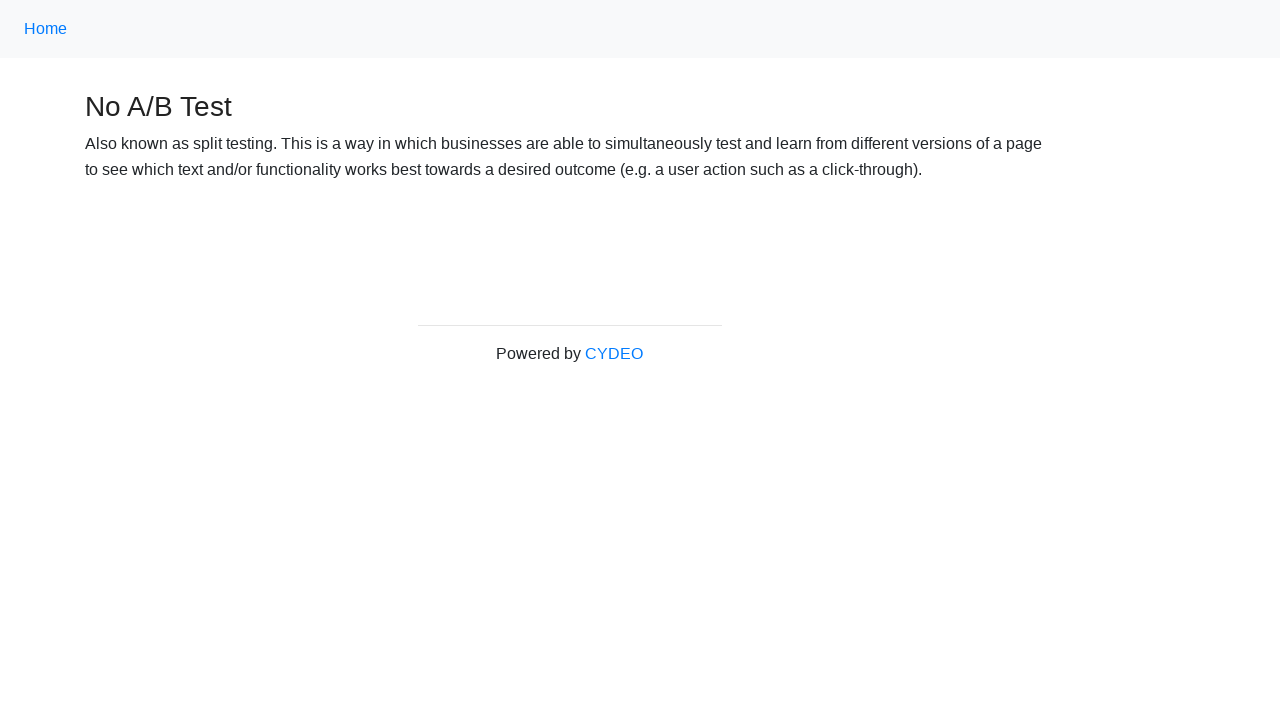

Page load completed after clicking A/B Testing link
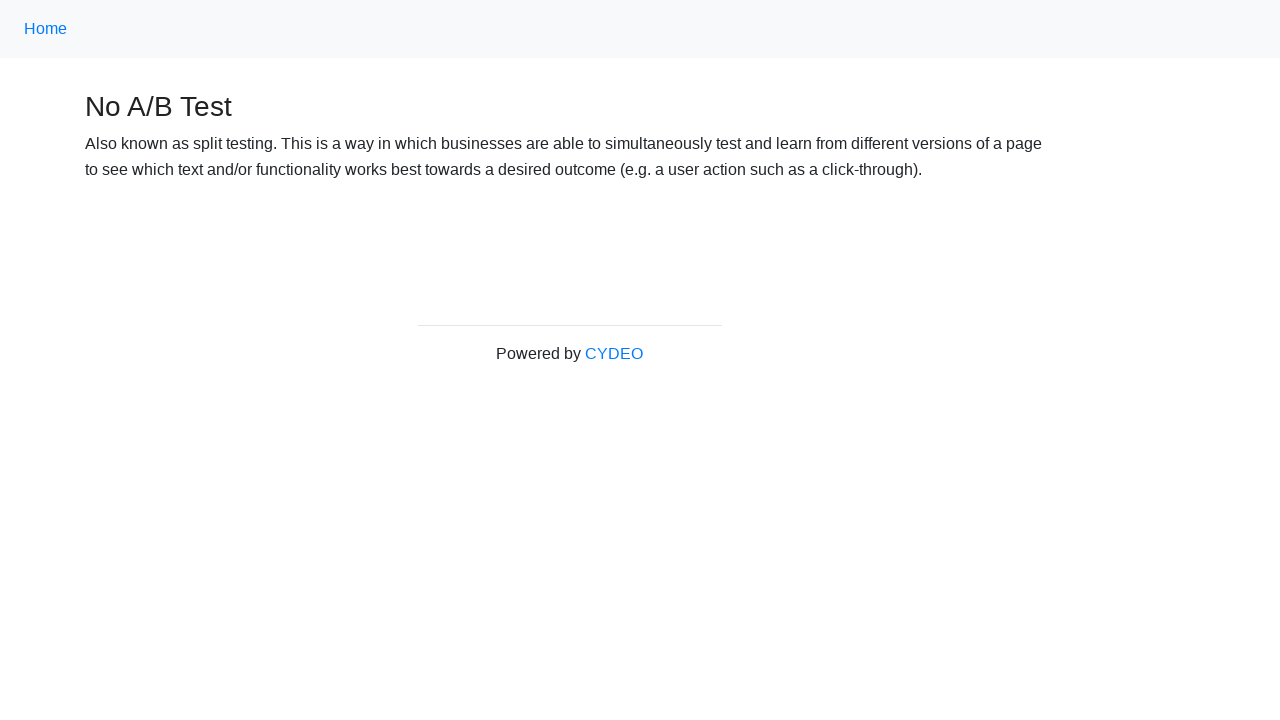

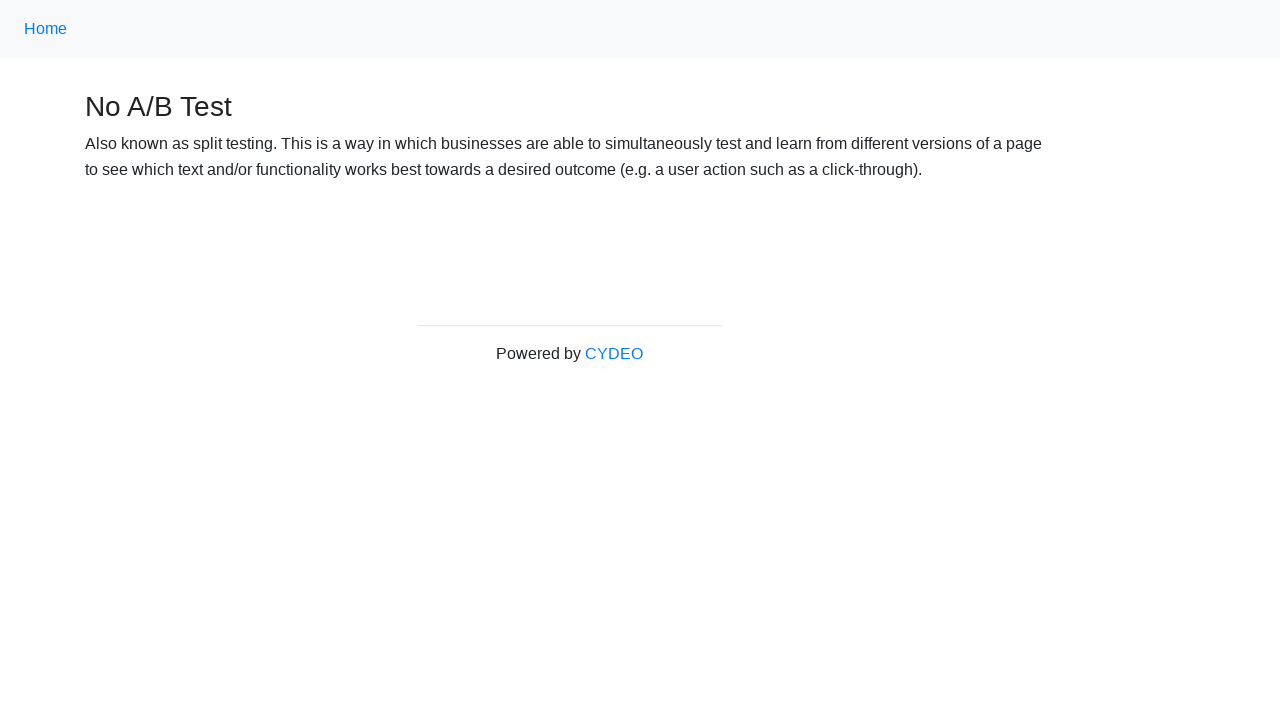